Selects an option from a dropdown menu on the Selenium test form

Starting URL: https://www.selenium.dev/selenium/web/web-form.html

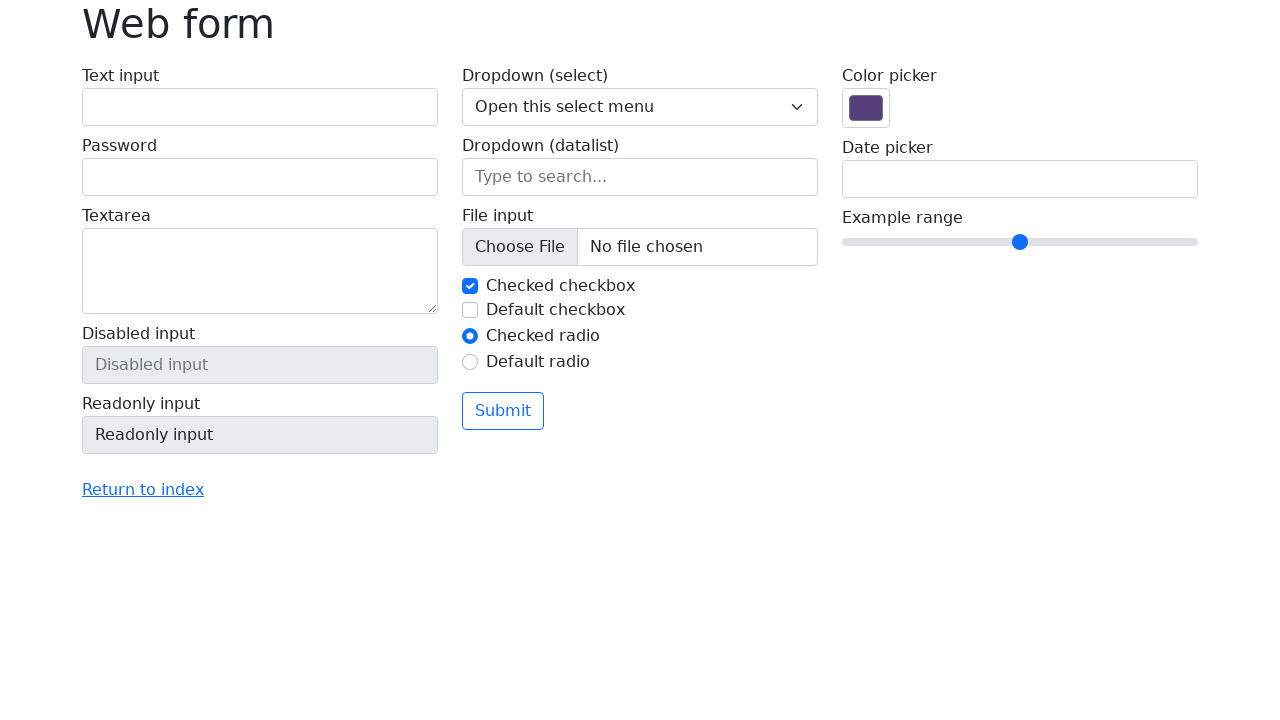

Located dropdown select element on the form
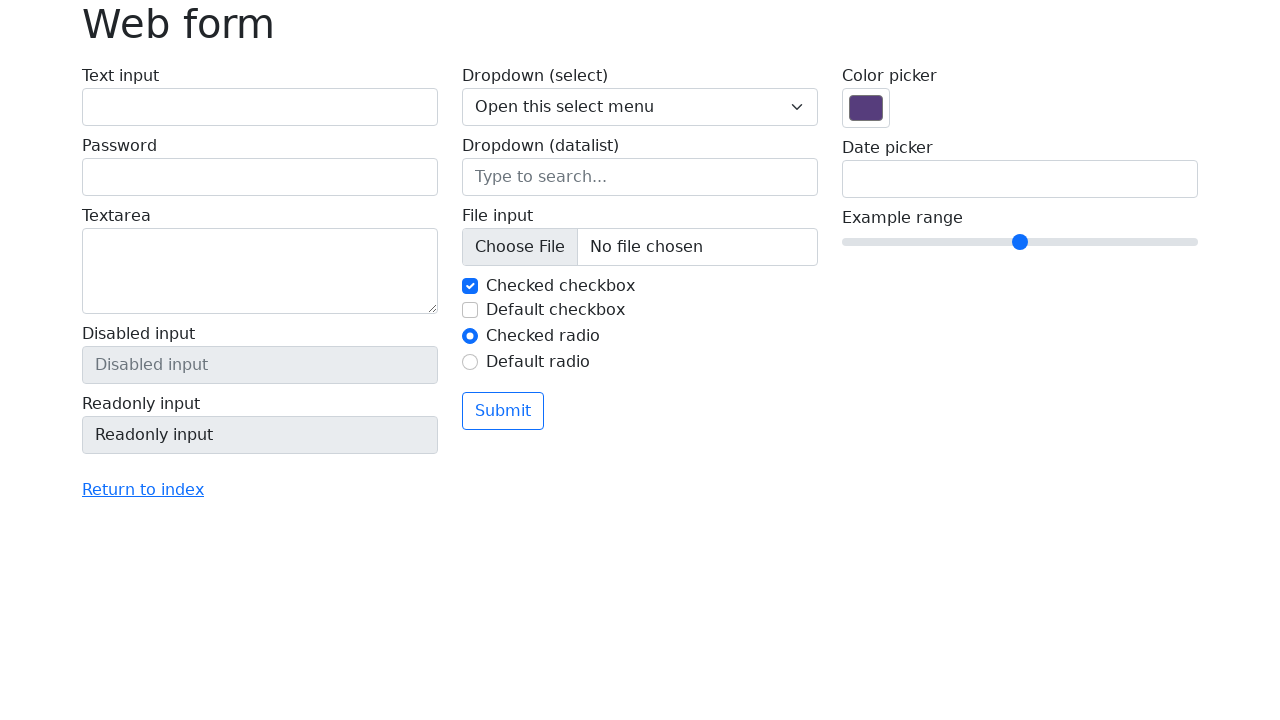

Selected 'Two' option from dropdown menu on body > main > div > form > div > div:nth-child(2) > label:nth-child(1) > select
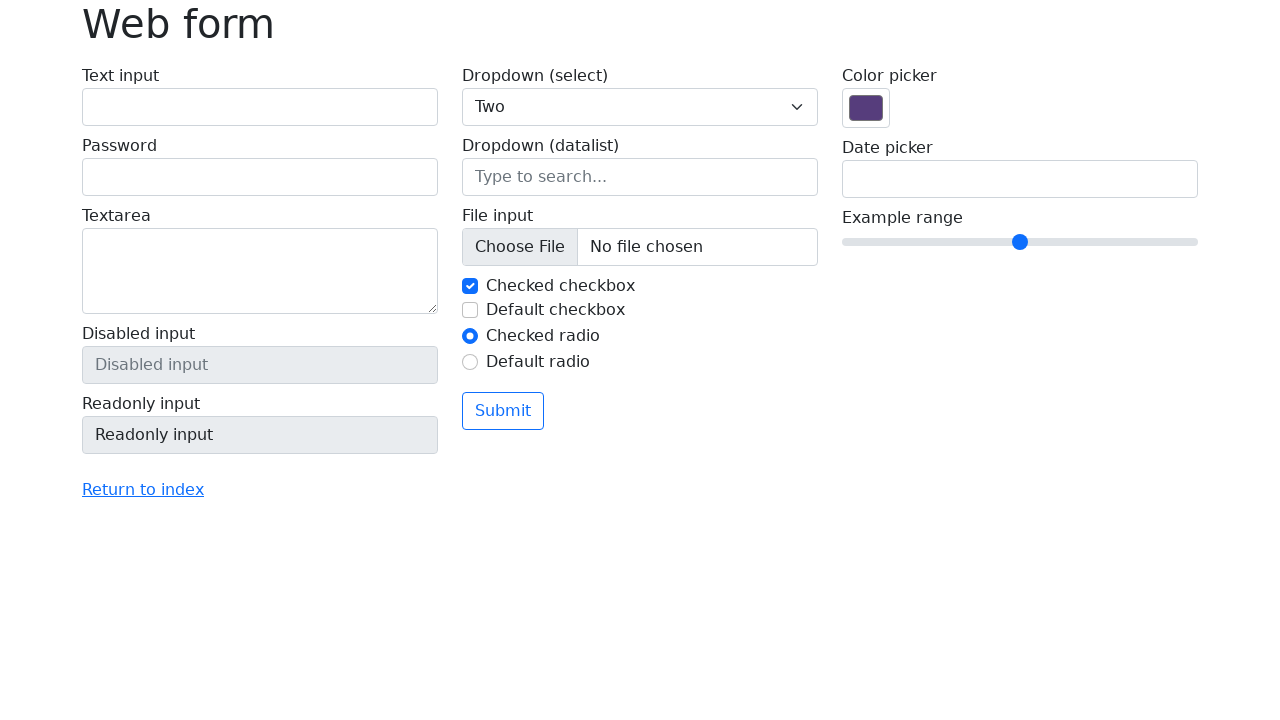

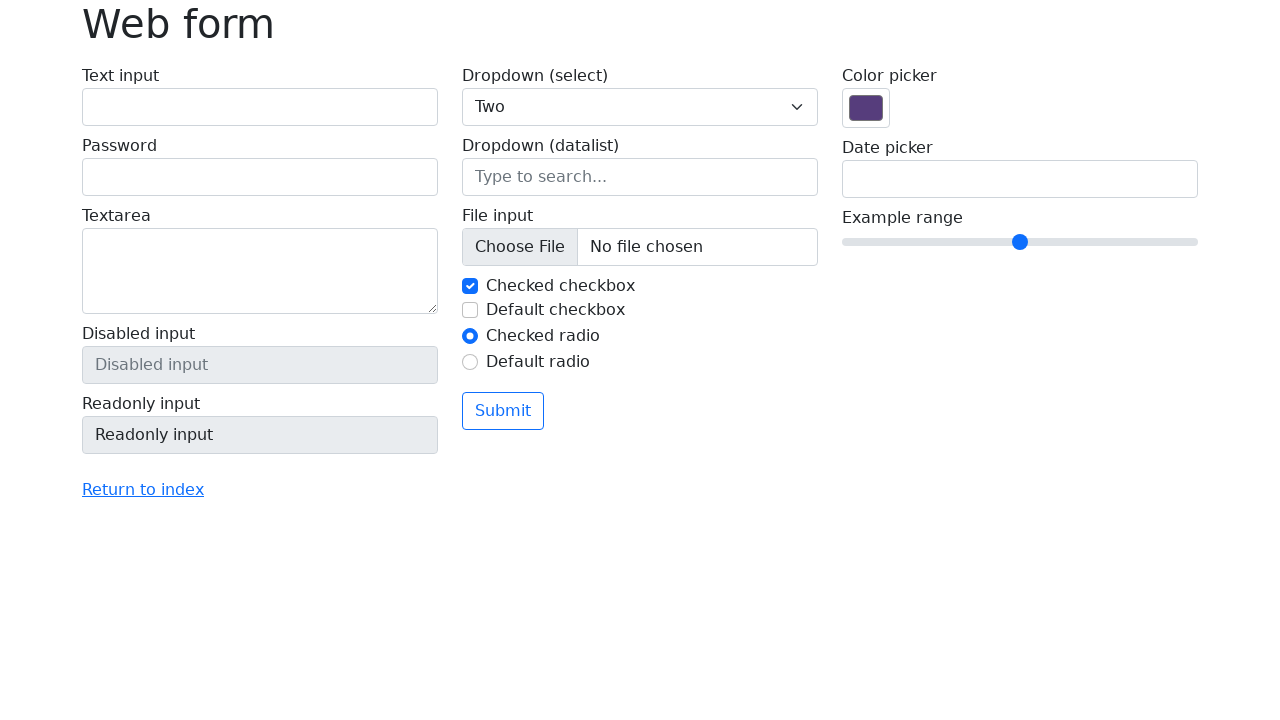